Tests browser navigation functionality by navigating between airline websites and using back, forward, and refresh browser controls

Starting URL: https://www.jetairways.com

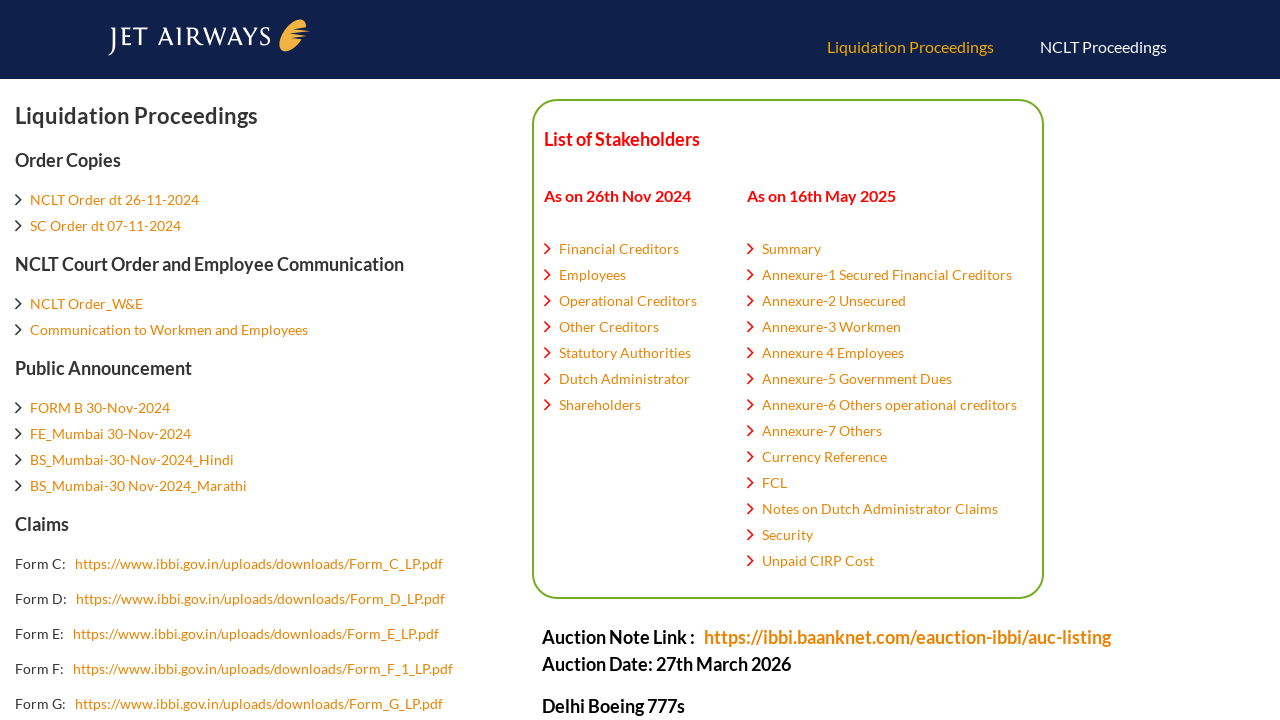

Navigated to Lufthansa website
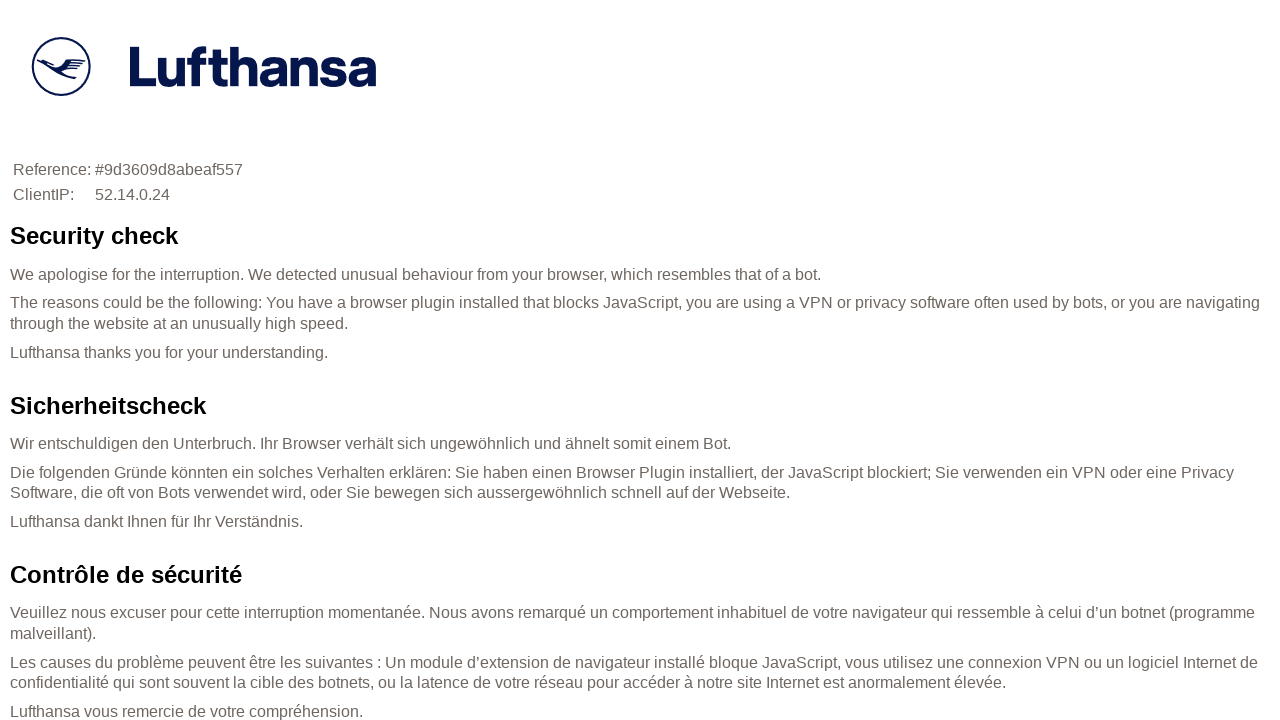

Used back button to navigate to Jet Airways
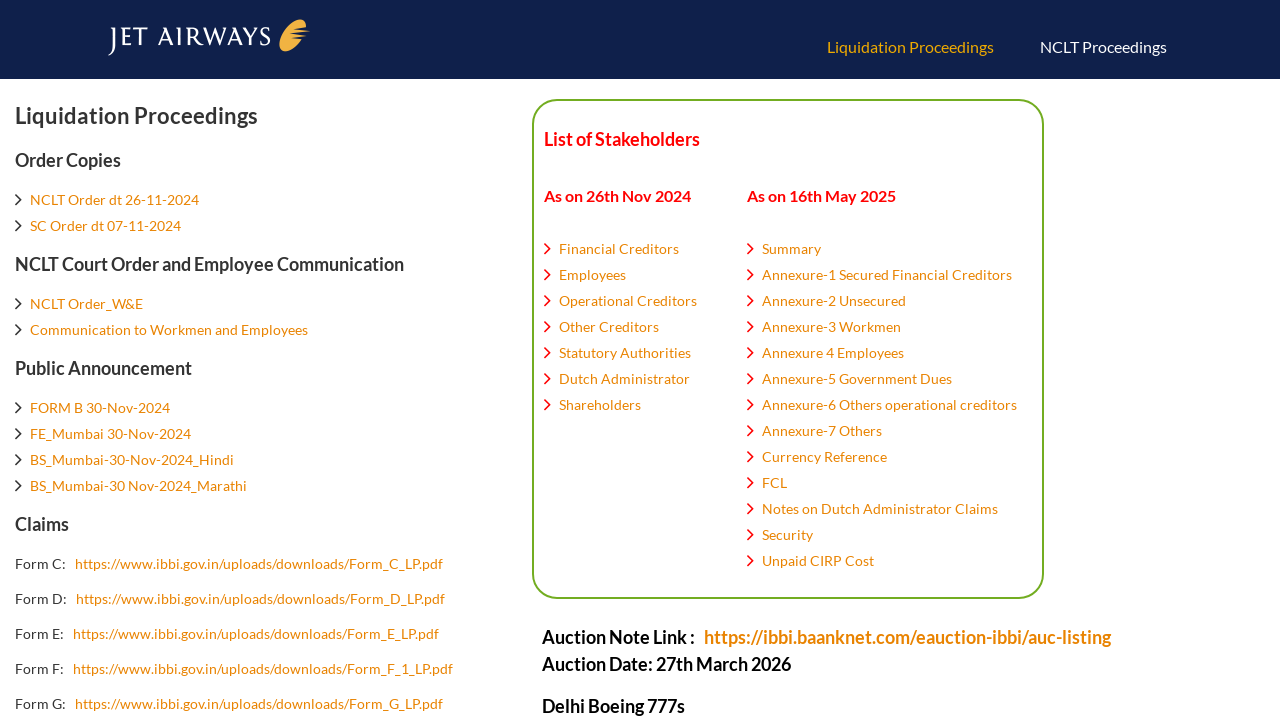

Used forward button to navigate back to Lufthansa
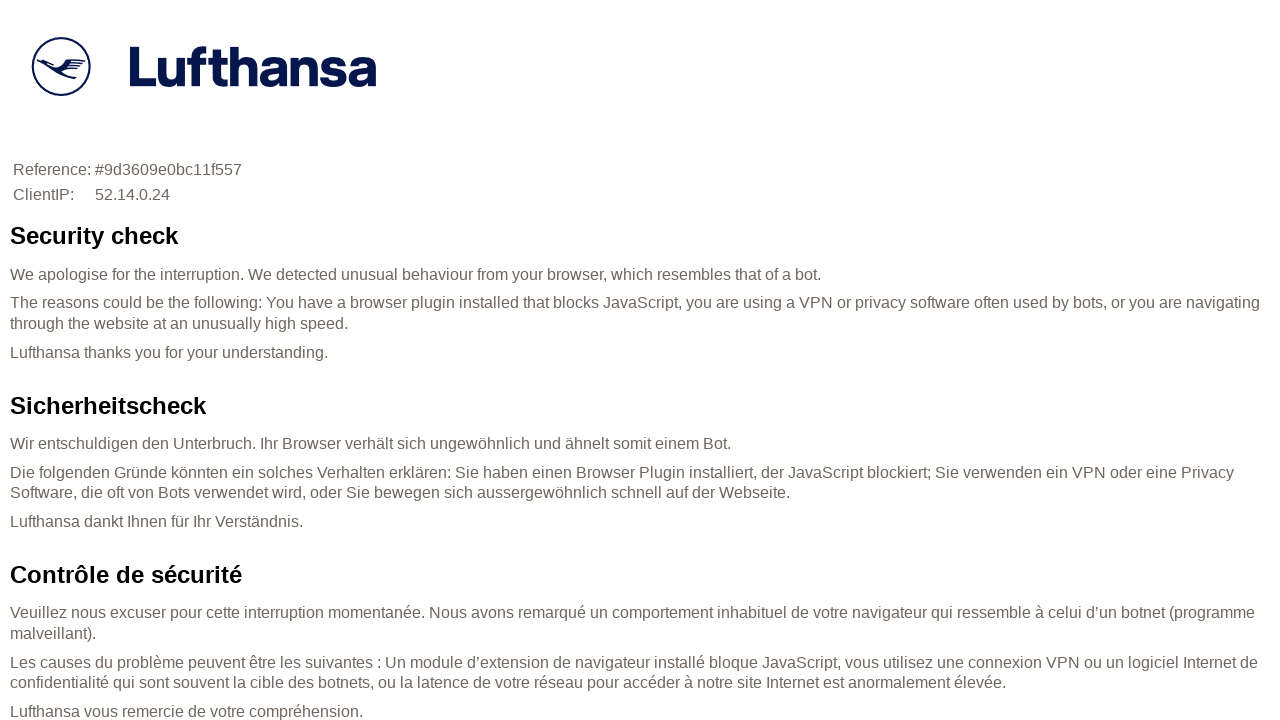

Refreshed the current page
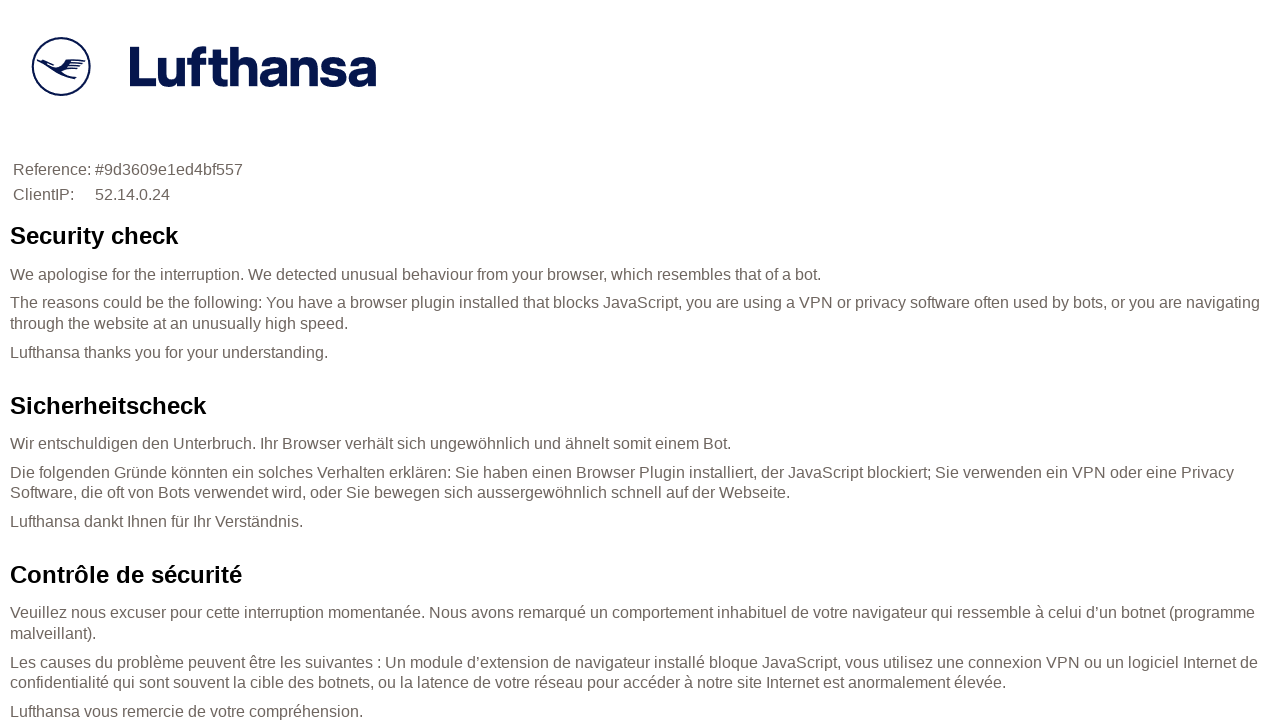

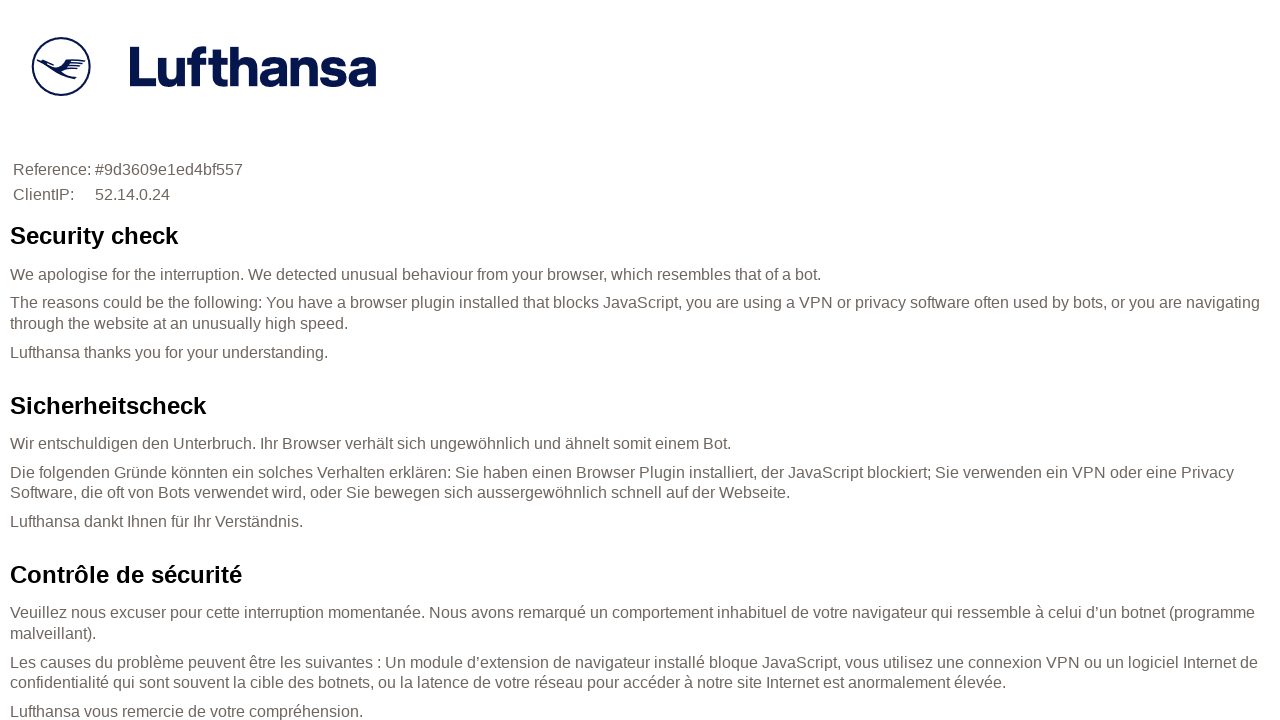